Tests successful user registration by navigating to the login/registration page, filling in valid email and password, and clicking the Registration button.

Starting URL: https://contacts-app.tobbymarshall815.vercel.app/home

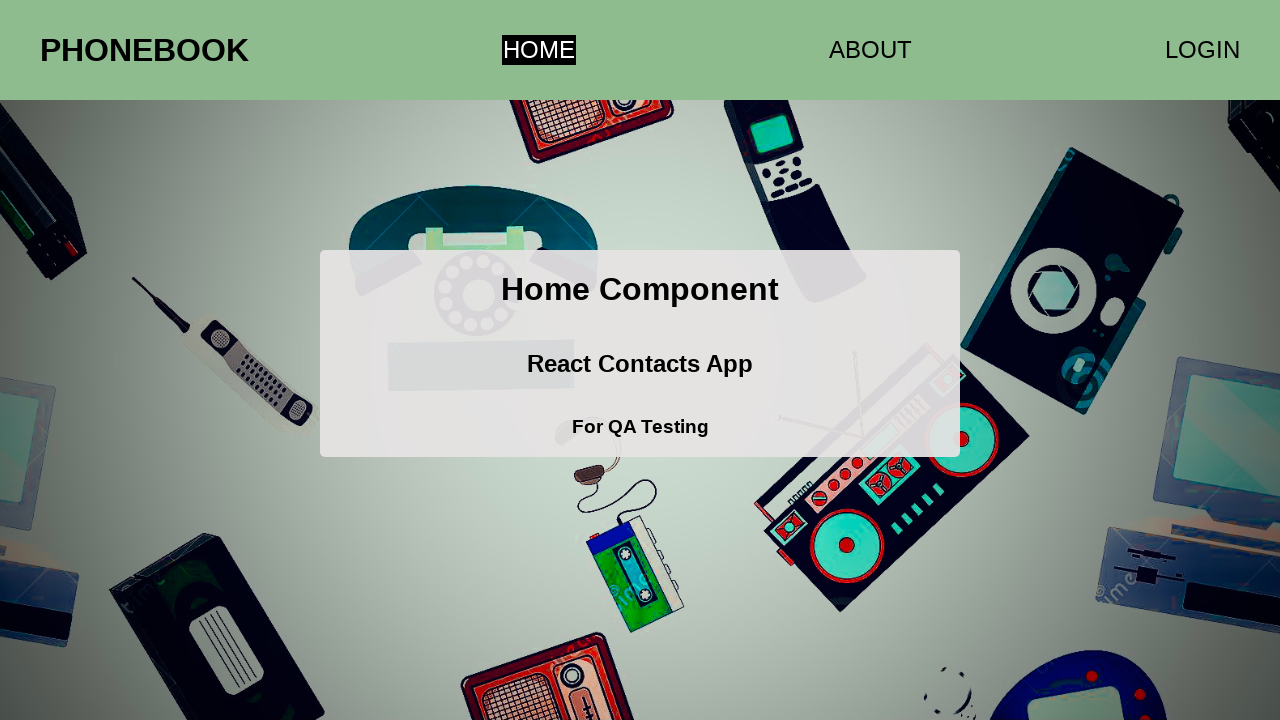

Clicked login link to navigate to registration form at (1202, 50) on [href='/login']
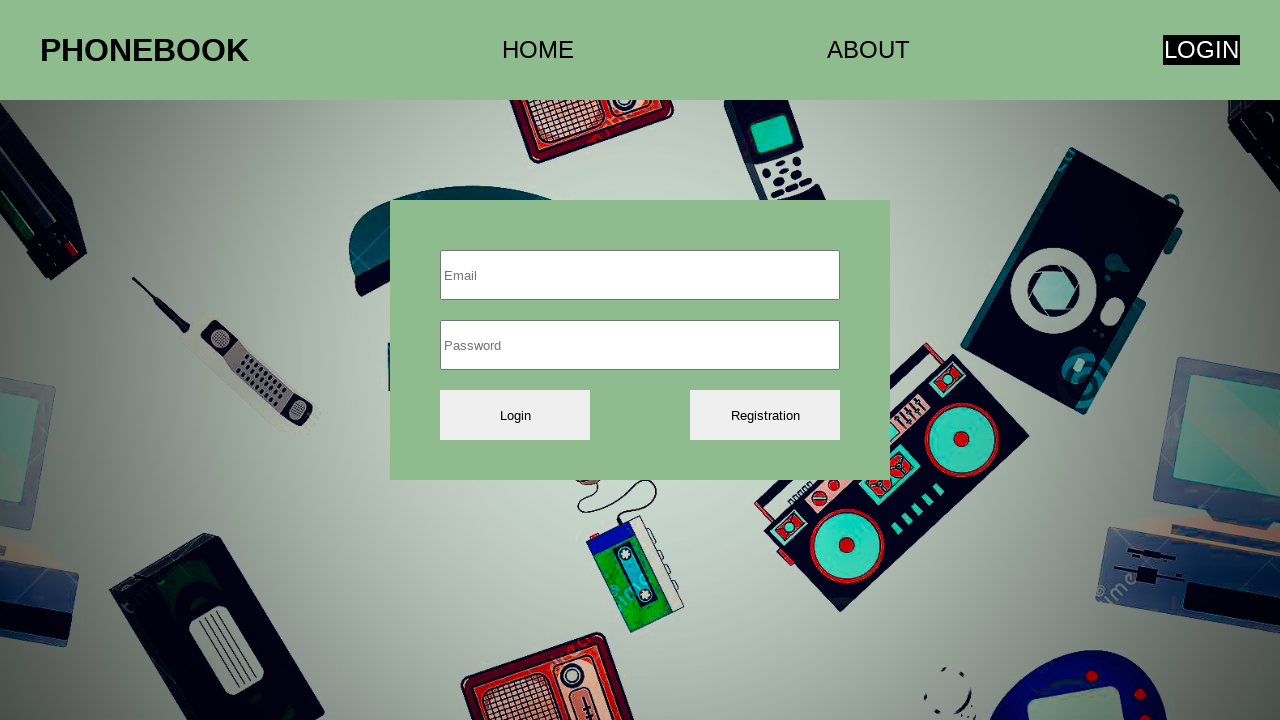

Input fields loaded on registration page
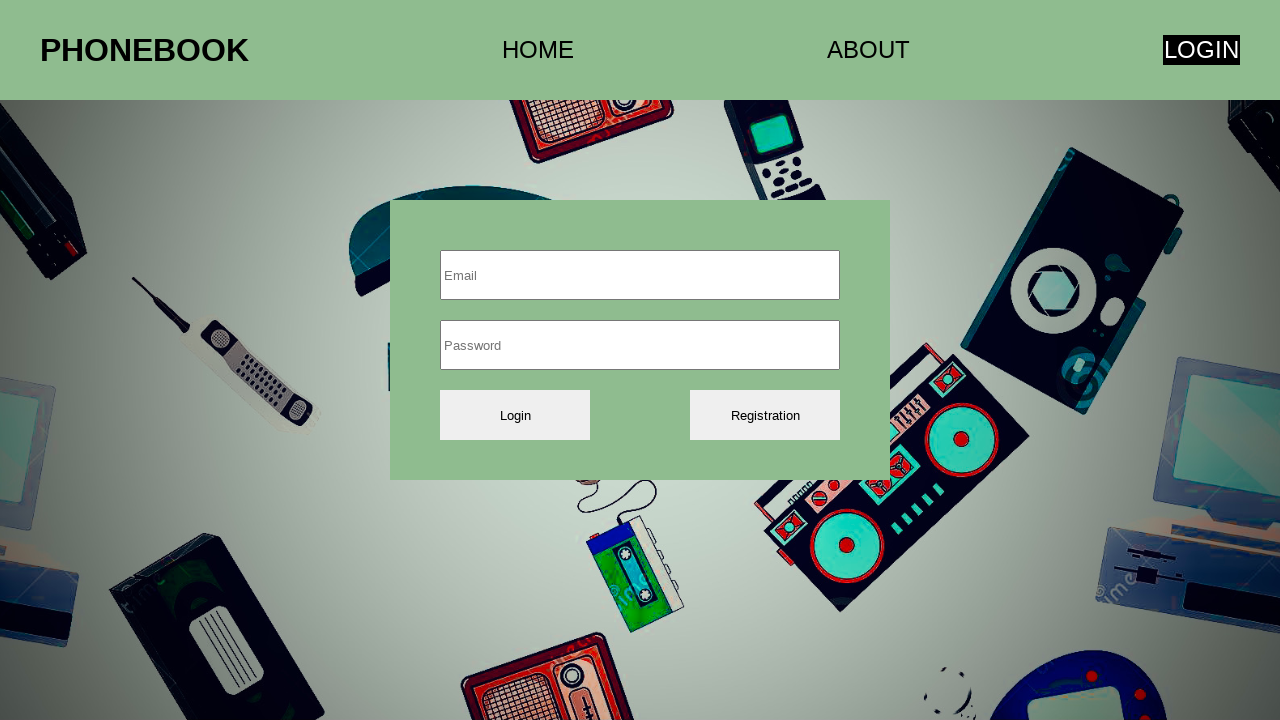

Clicked email input field at (640, 275) on input >> nth=0
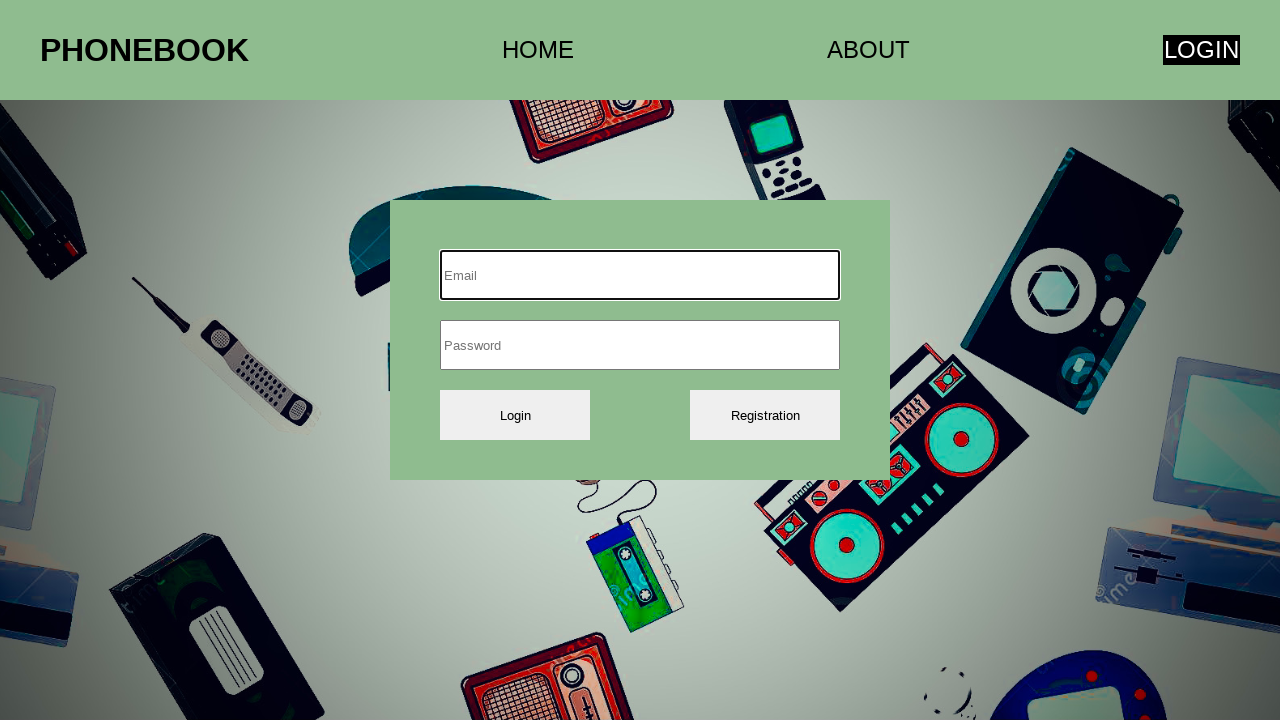

Filled email field with 'testreg_7823@gmail.com' on input >> nth=0
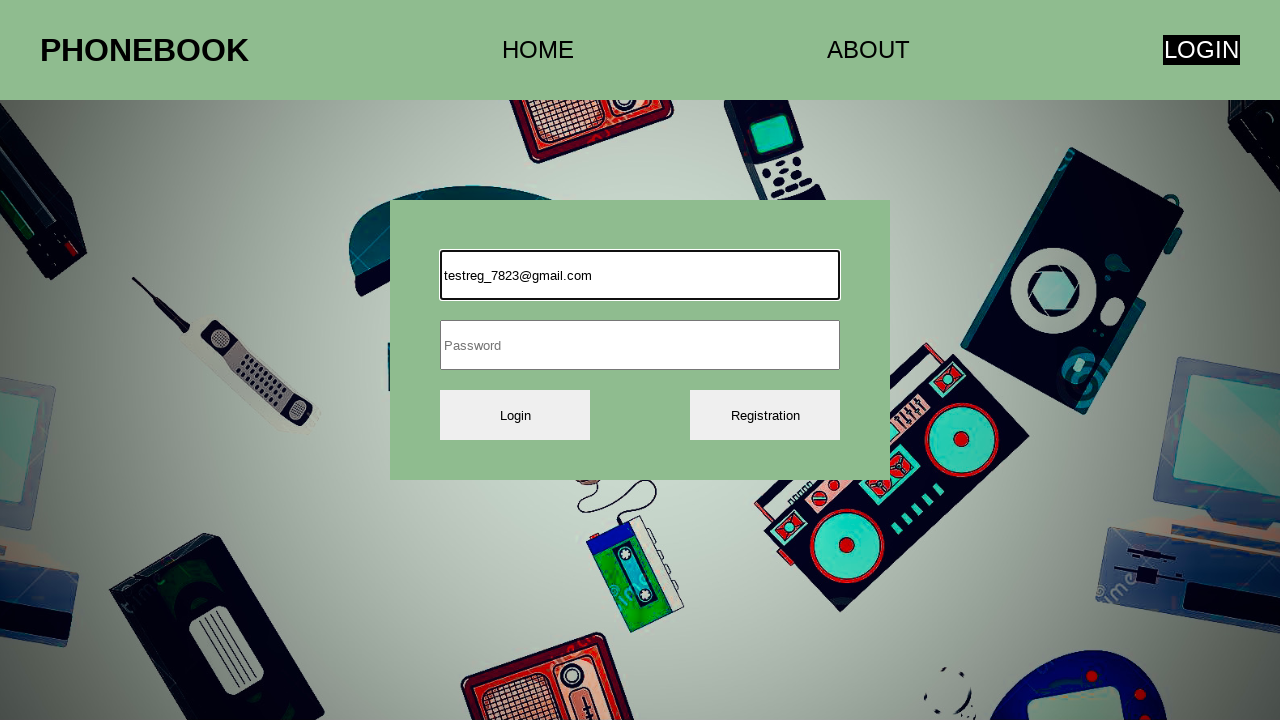

Clicked password input field at (640, 345) on input >> nth=1
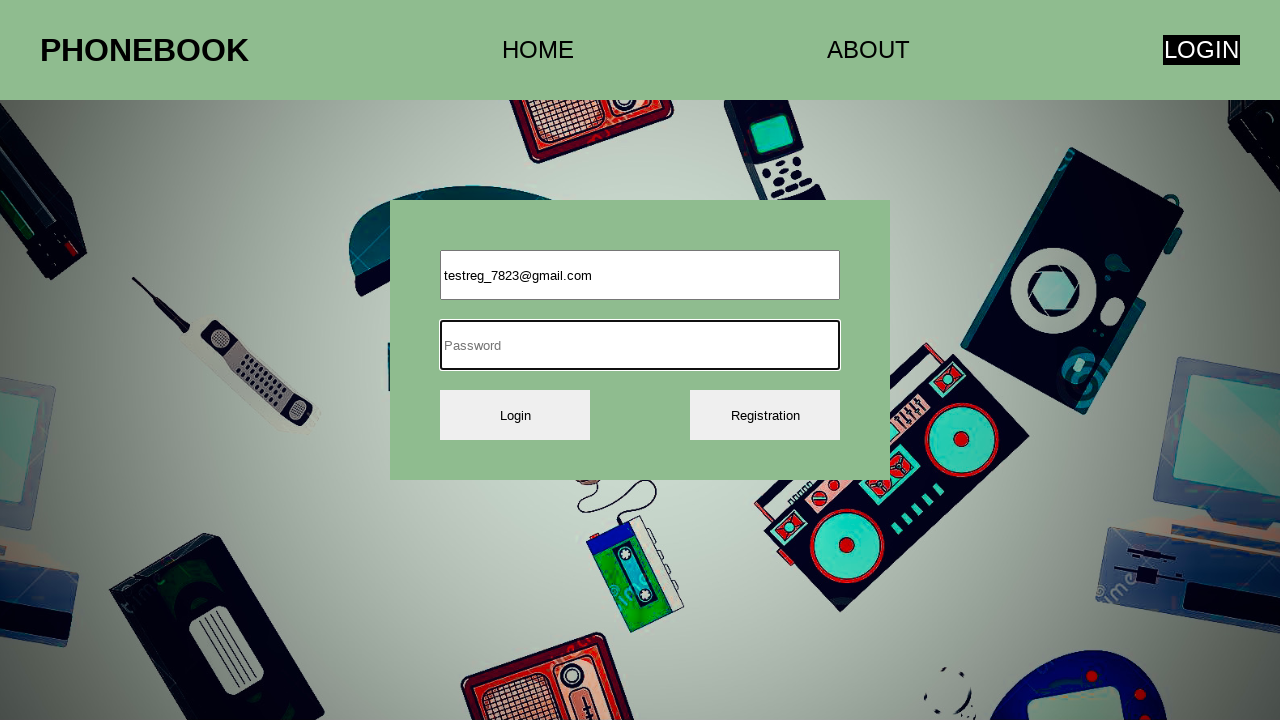

Filled password field with 'TestPass456$' on input >> nth=1
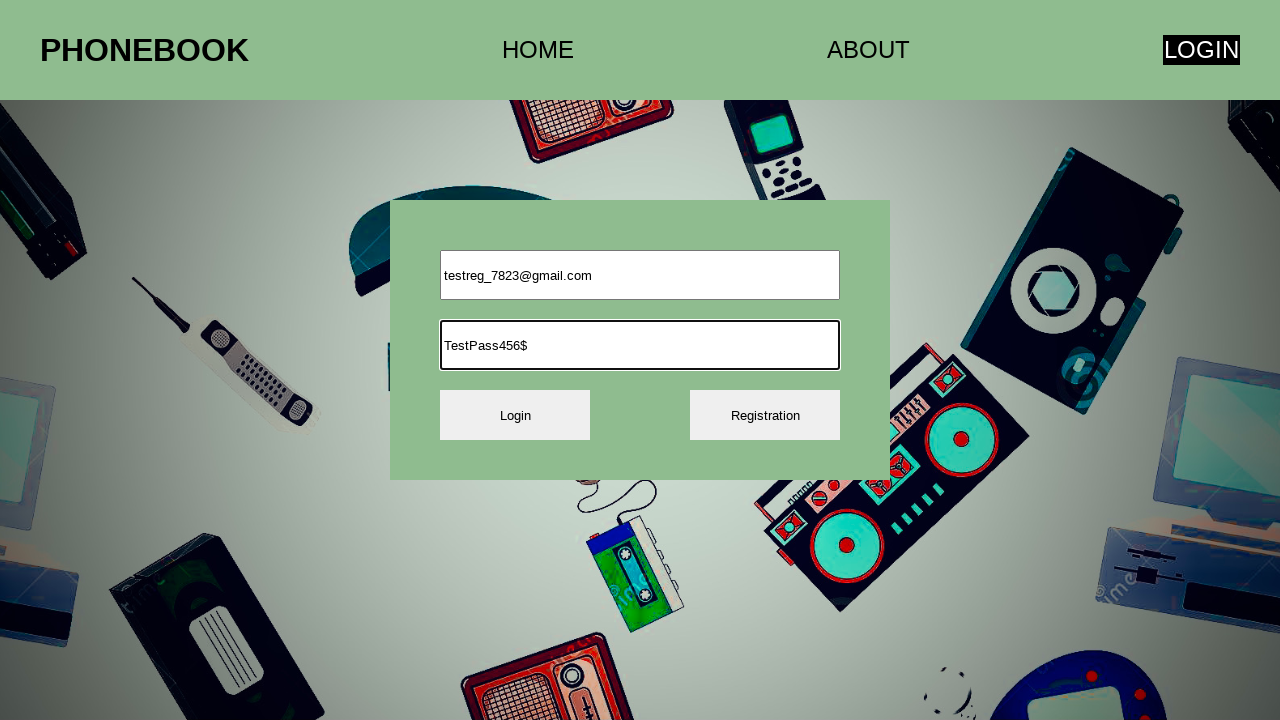

Clicked Registration button to submit form at (765, 415) on xpath=//*[text()=' Registration']
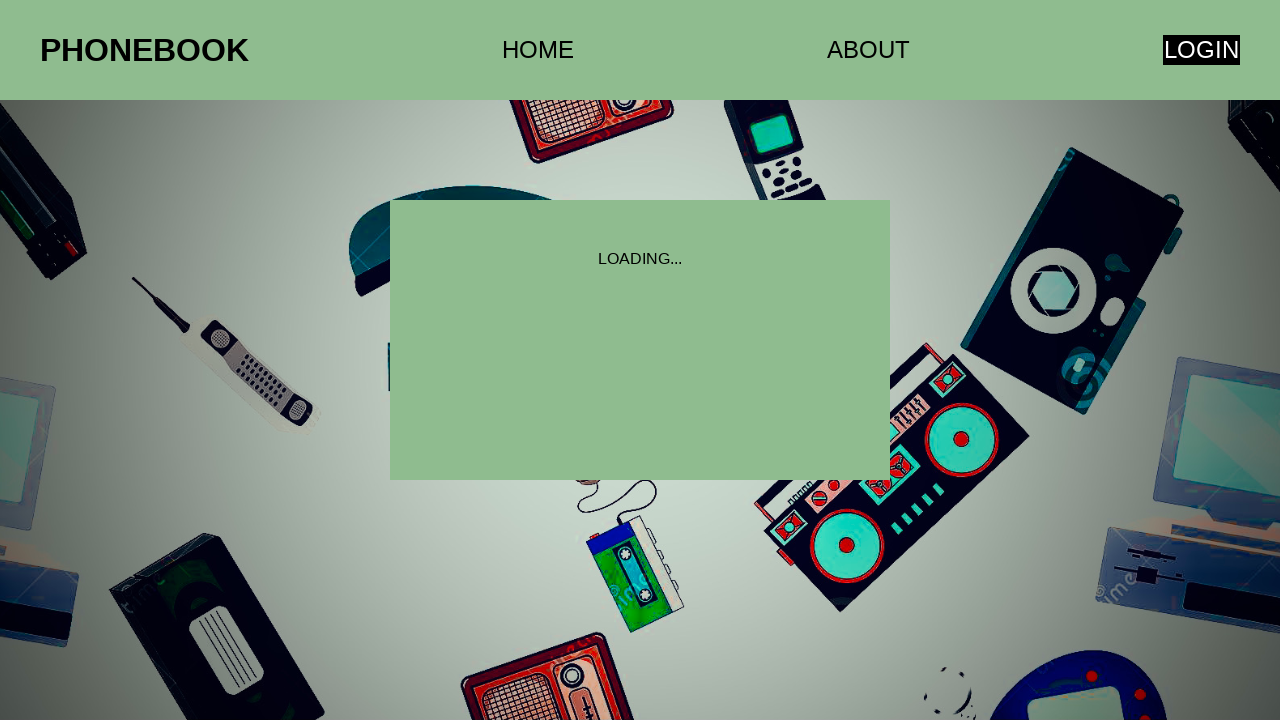

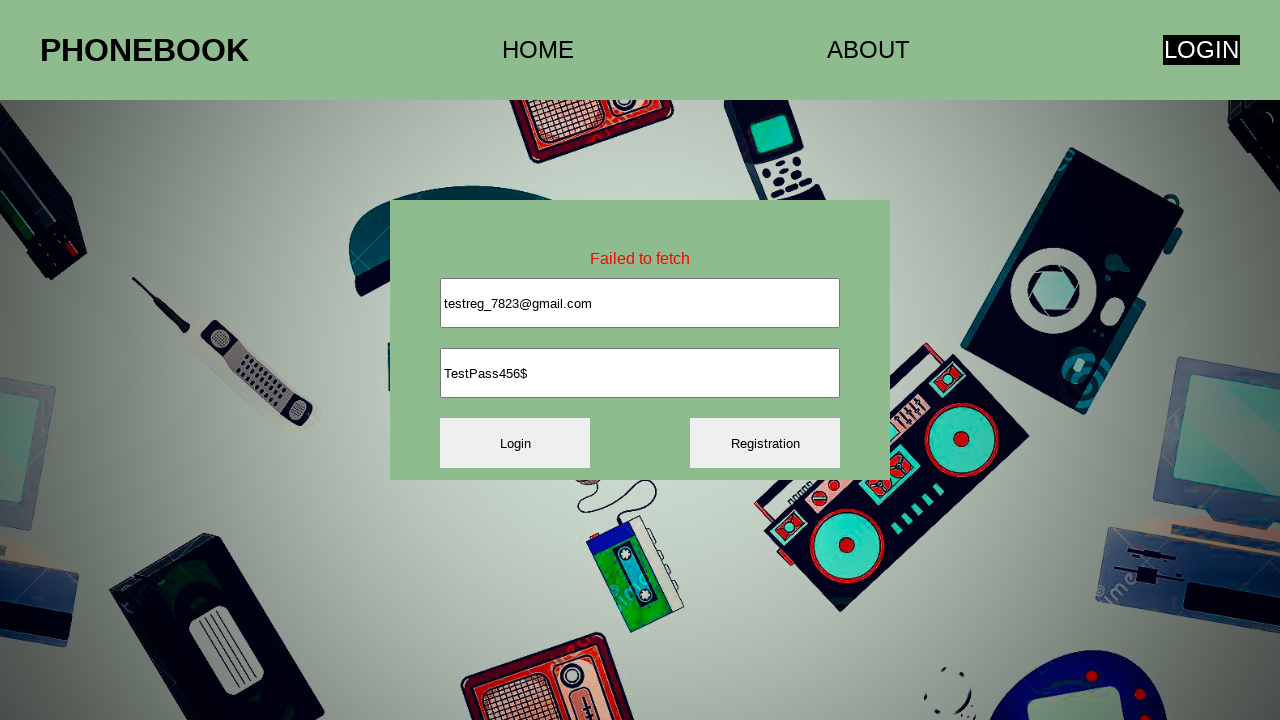